Tests browser window management methods by navigating to a website and manipulating window size, position, and display modes

Starting URL: https://techproeducation.com

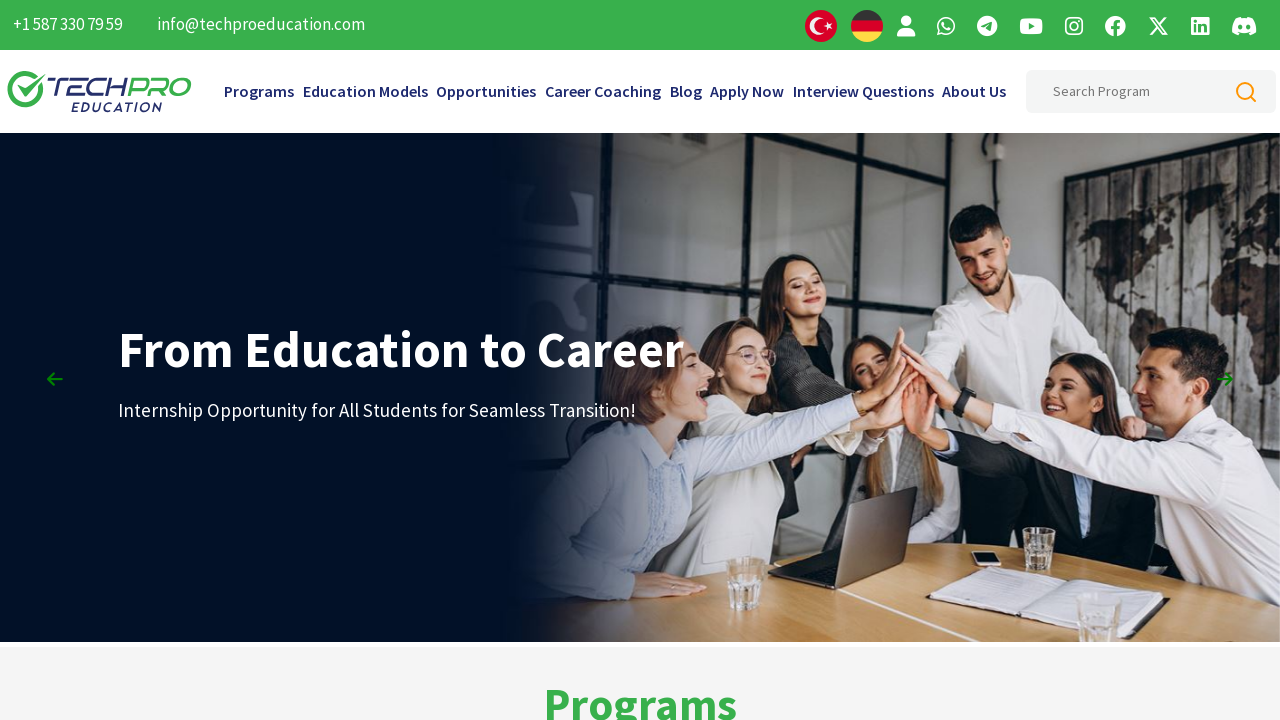

Retrieved initial window position
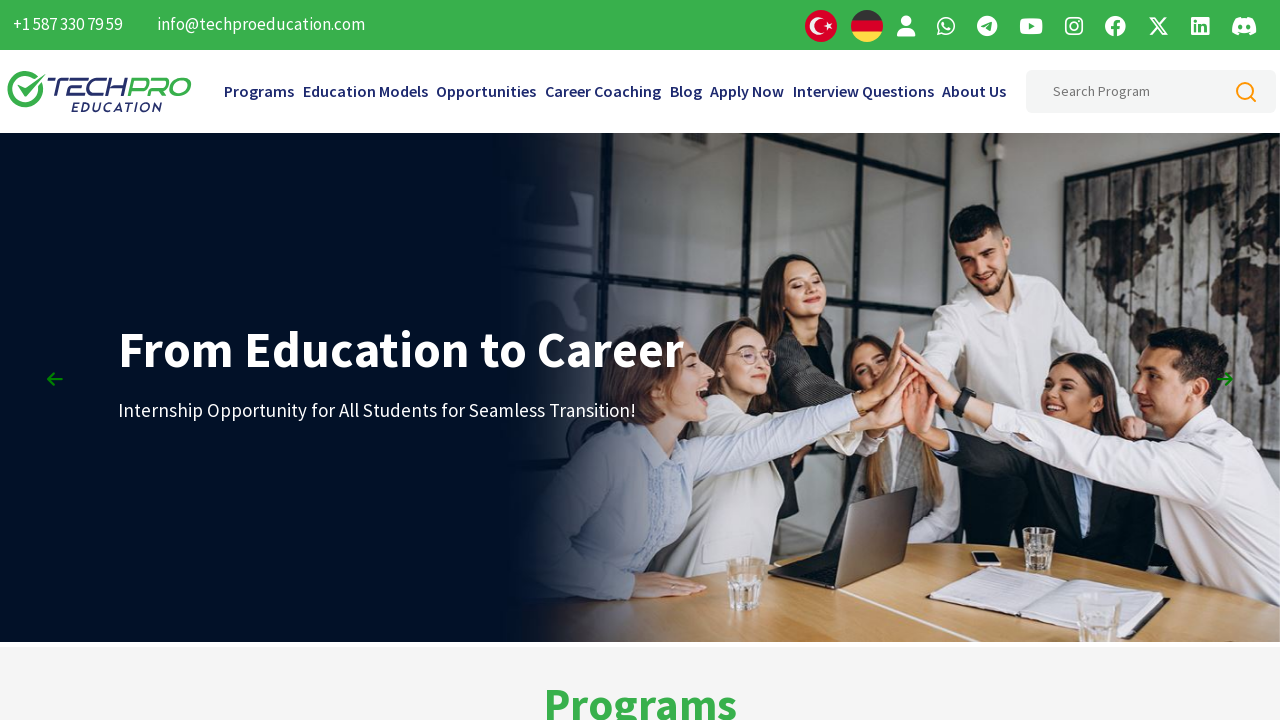

Retrieved initial window size
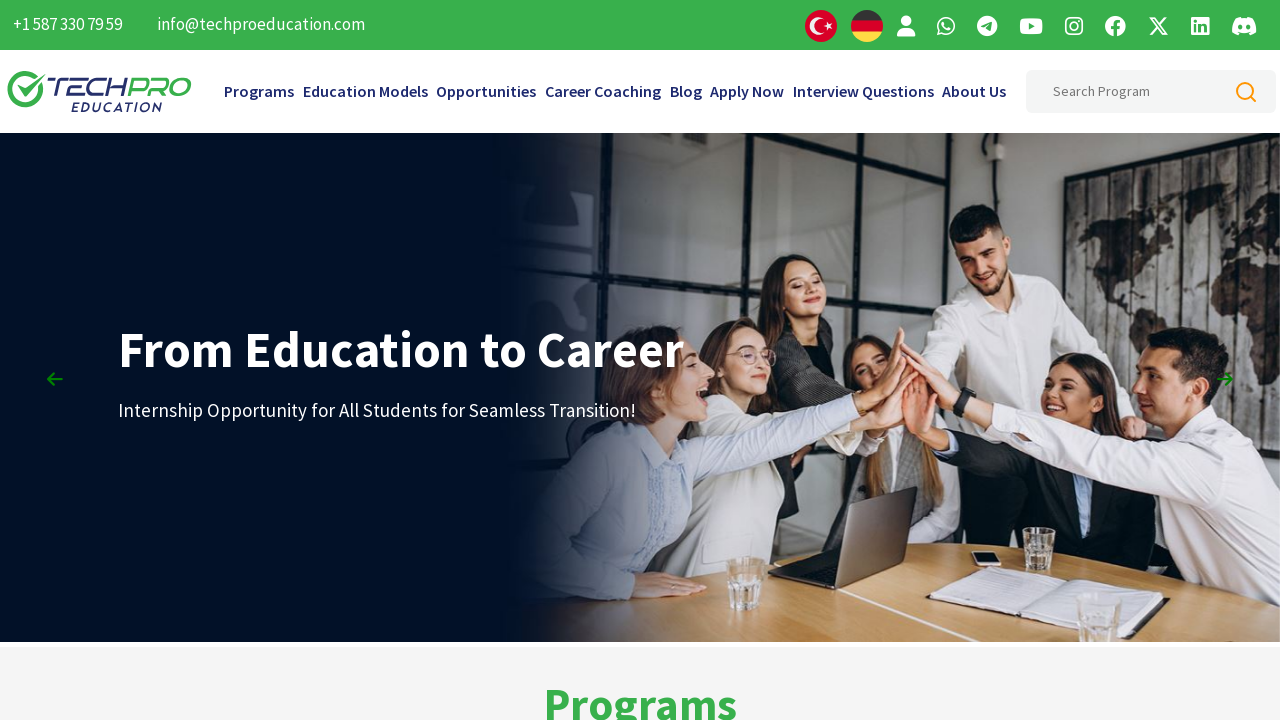

Set viewport to fullscreen size (1920x1080)
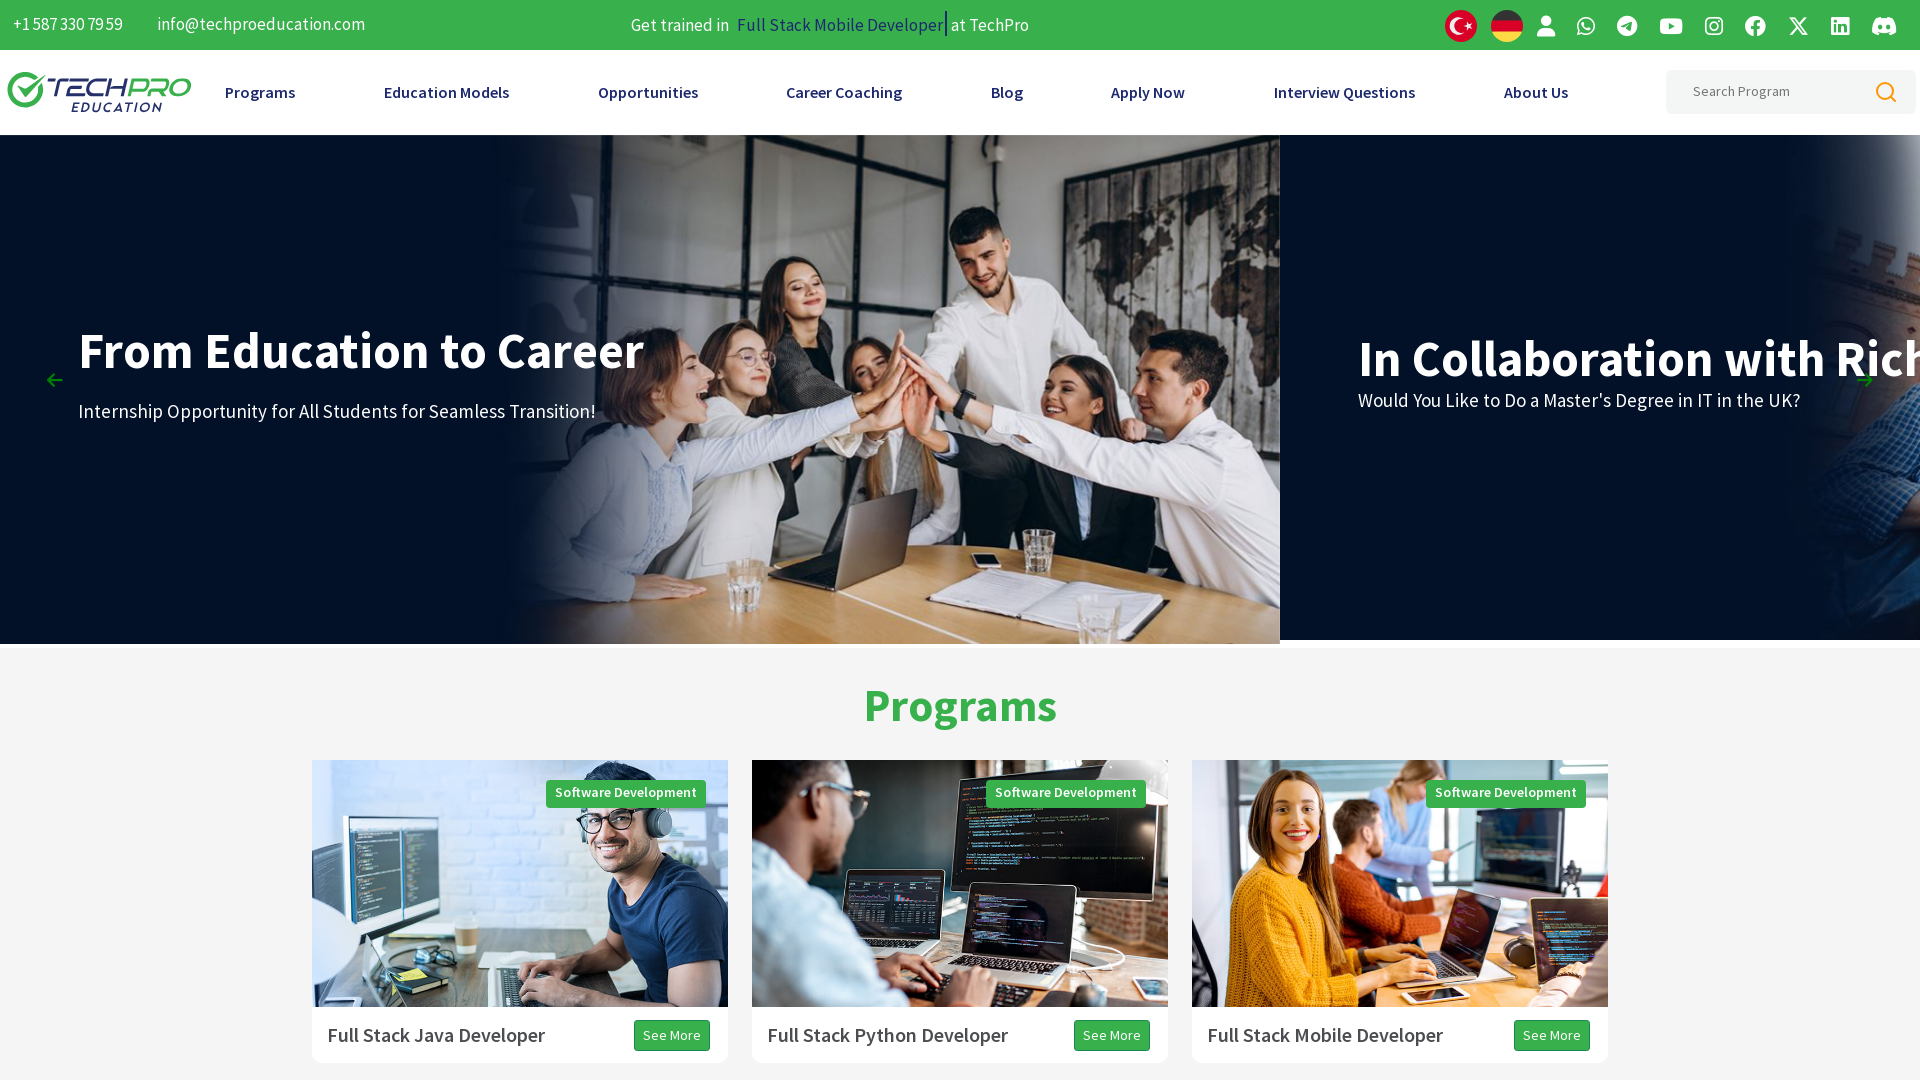

Retrieved window position after fullscreen resize
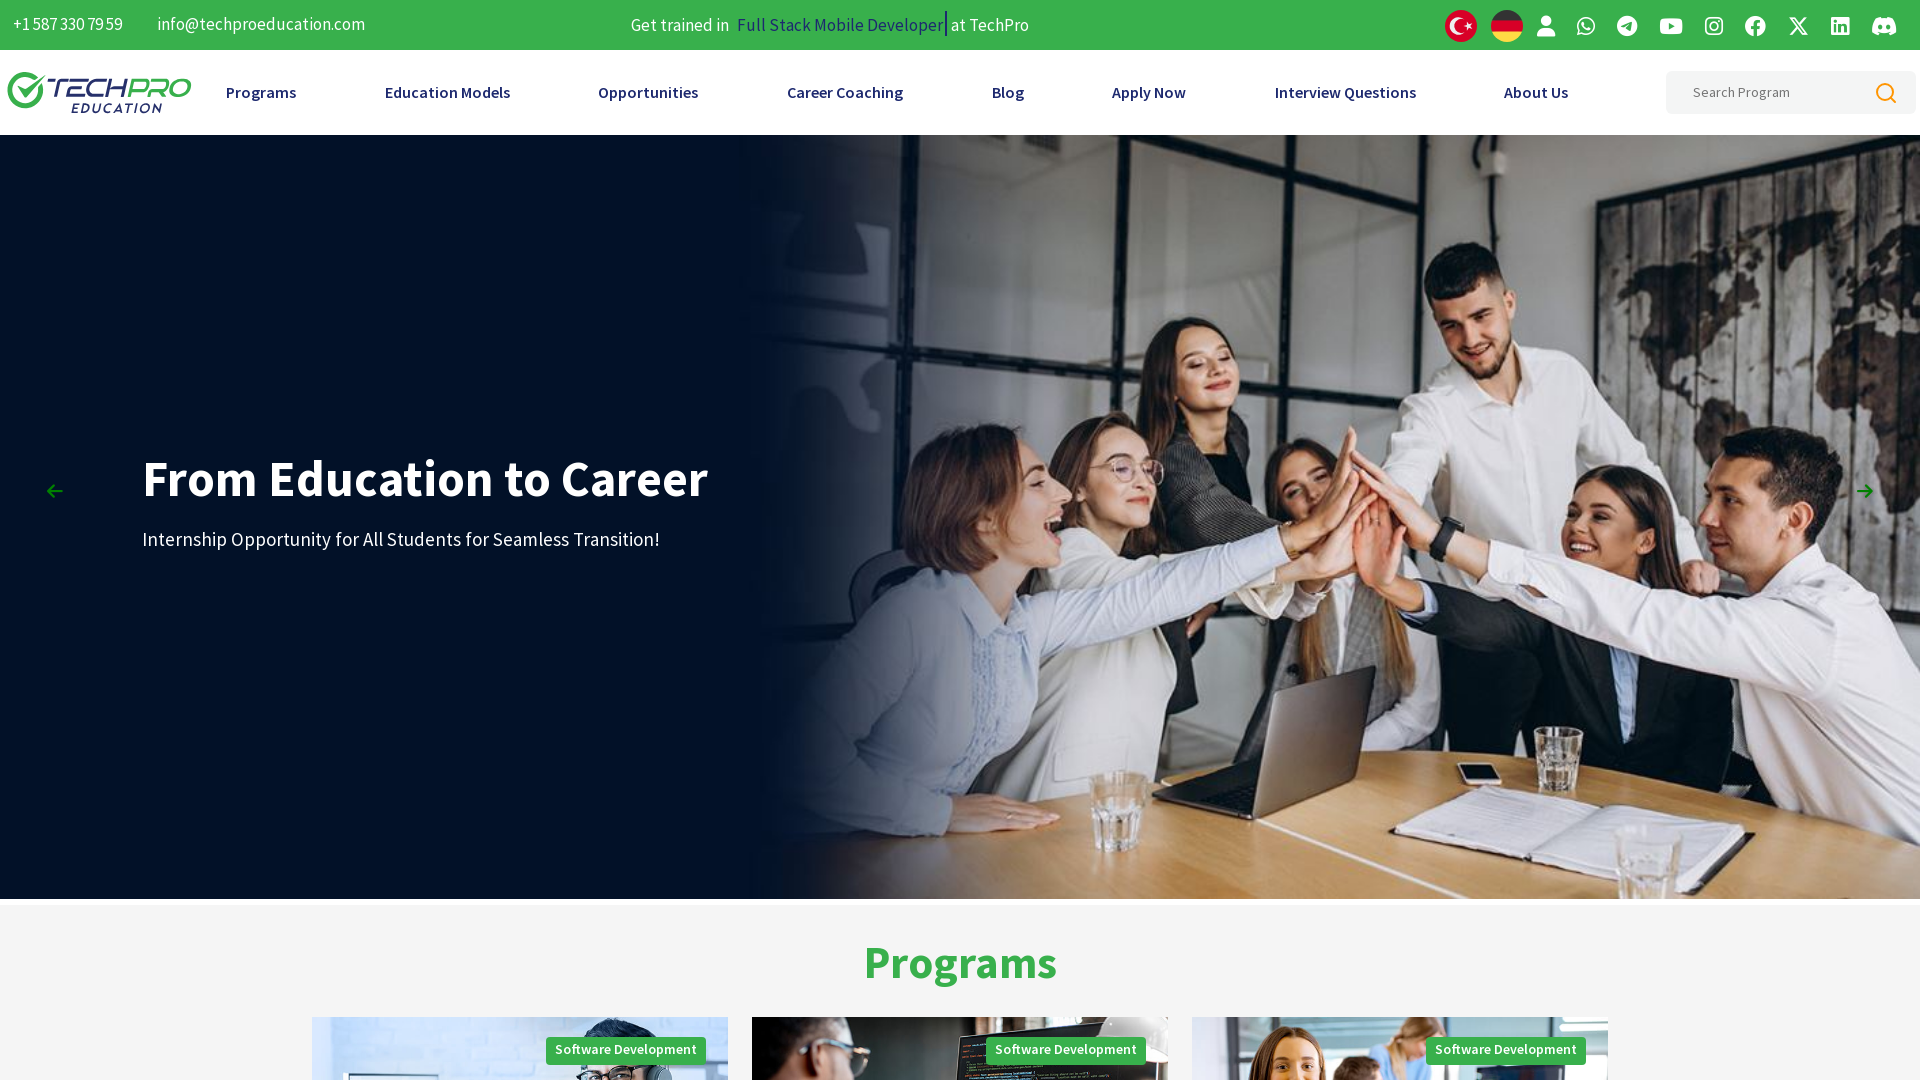

Retrieved window size after fullscreen resize
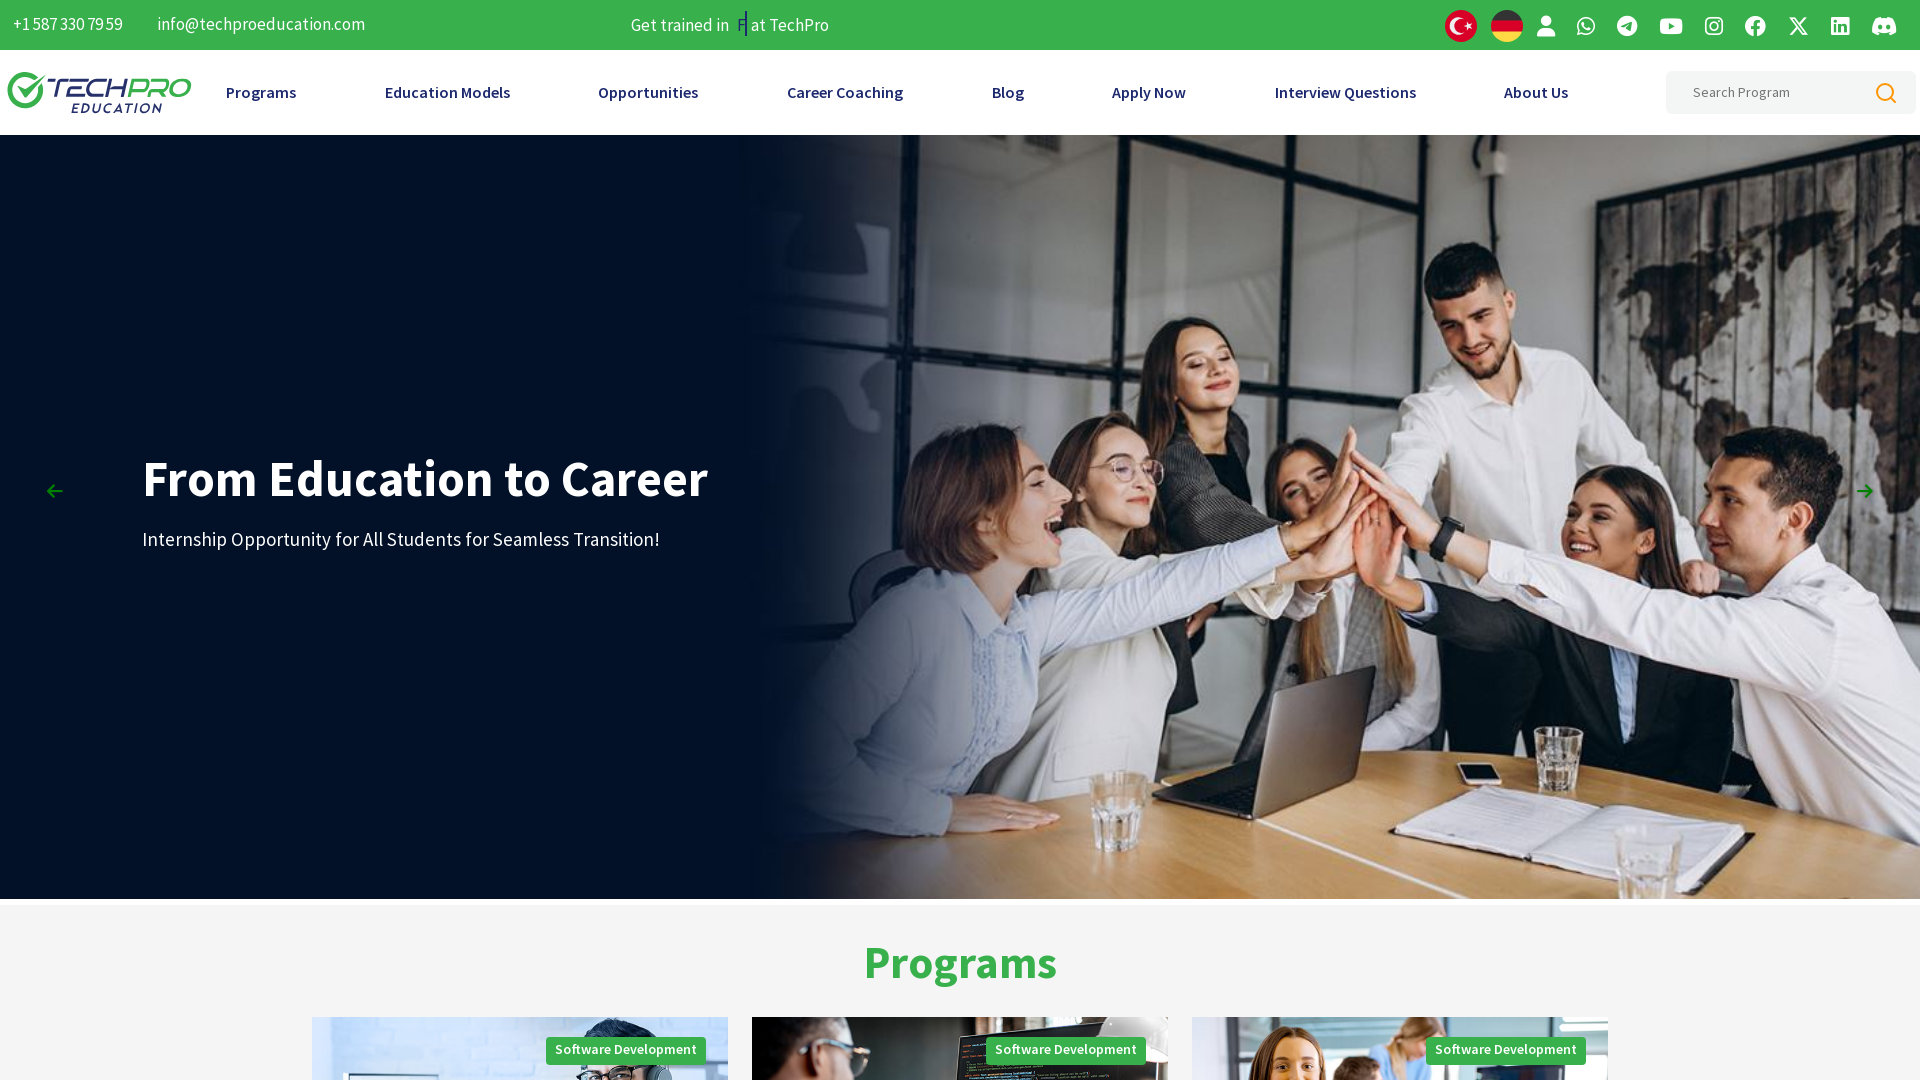

Set viewport to specific size (600x600)
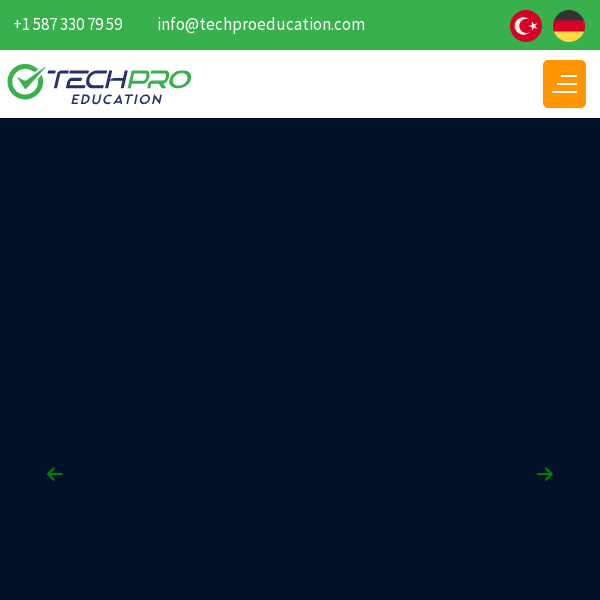

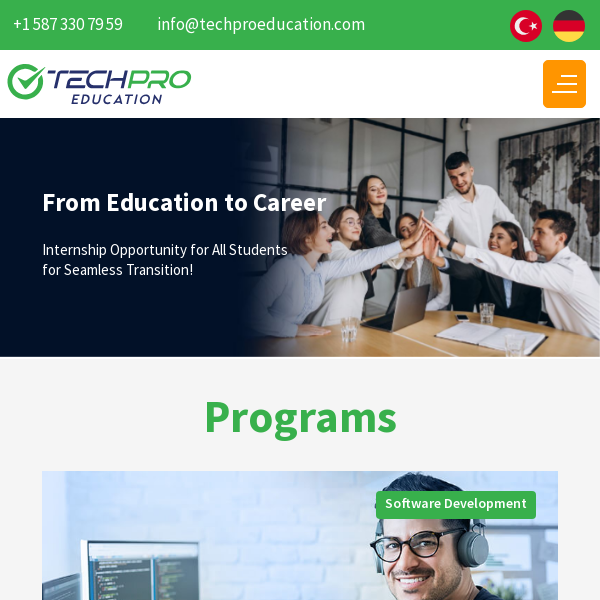